Tests dynamic element addition and removal by clicking Add Element button to create a Delete button, then clicking Delete to remove it

Starting URL: https://the-internet.herokuapp.com/add_remove_elements/

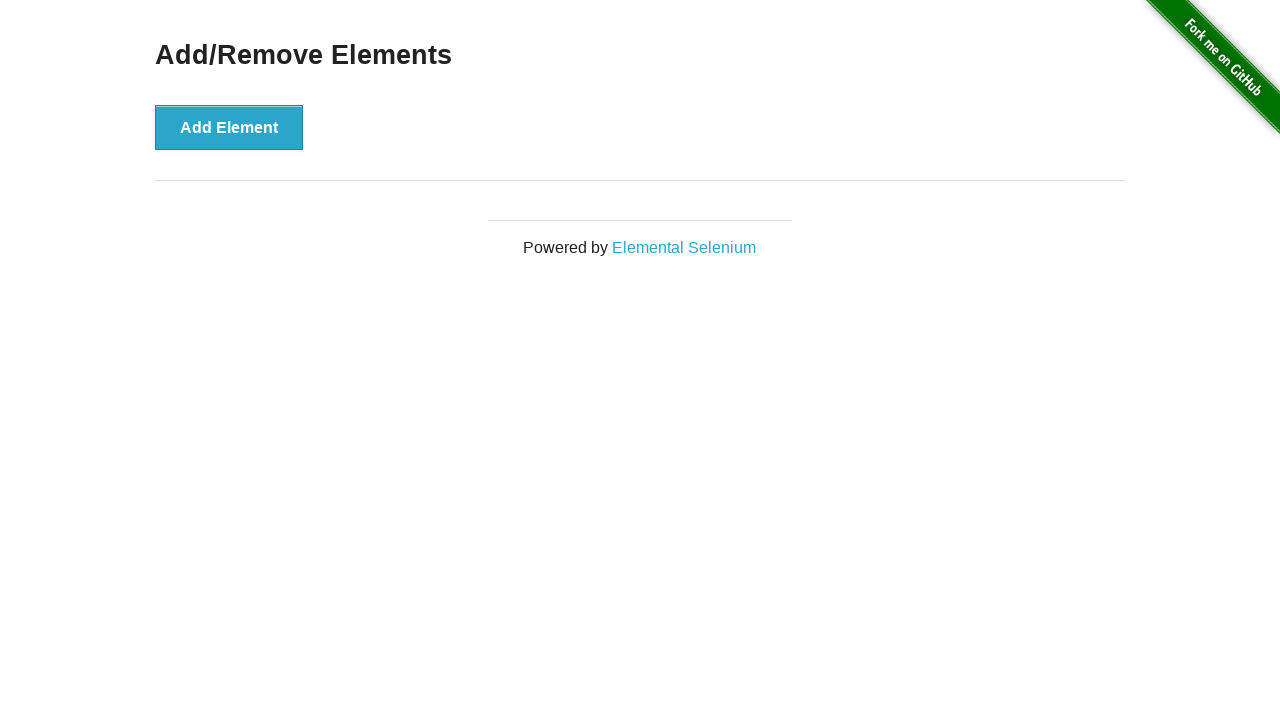

Clicked Add Element button to create a Delete button at (229, 127) on button[onclick='addElement()']
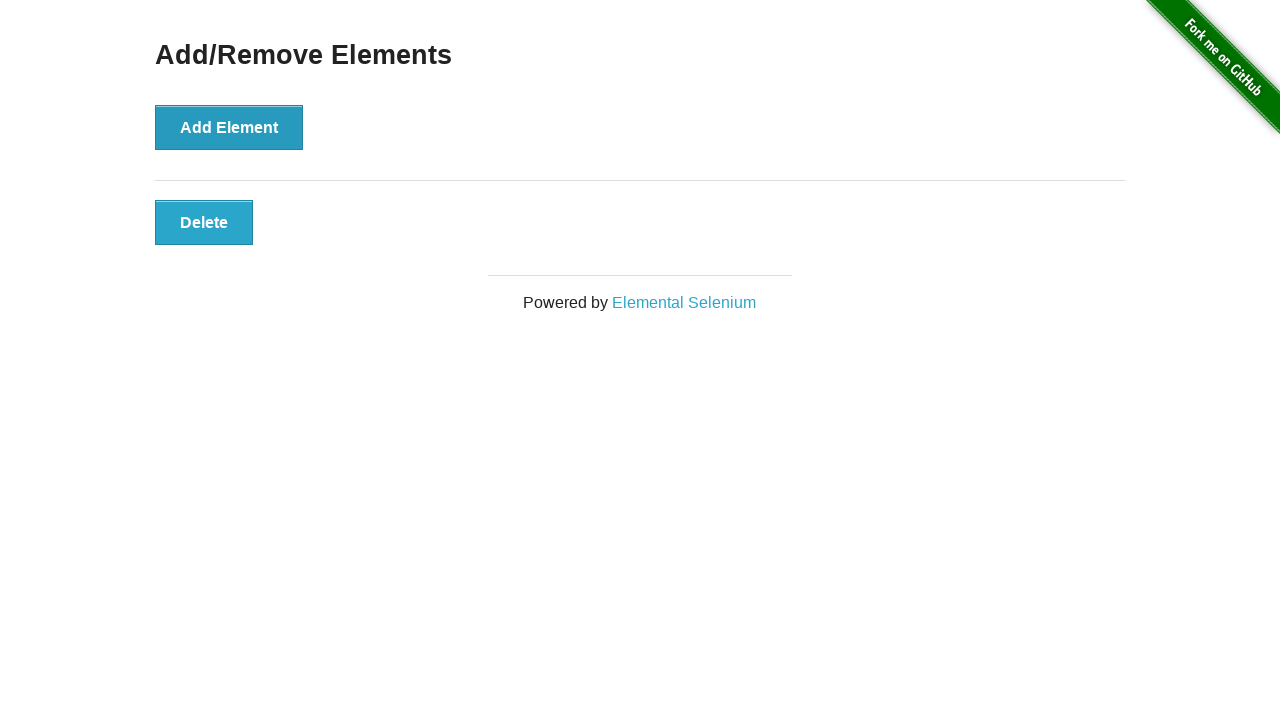

Delete button appeared on the page
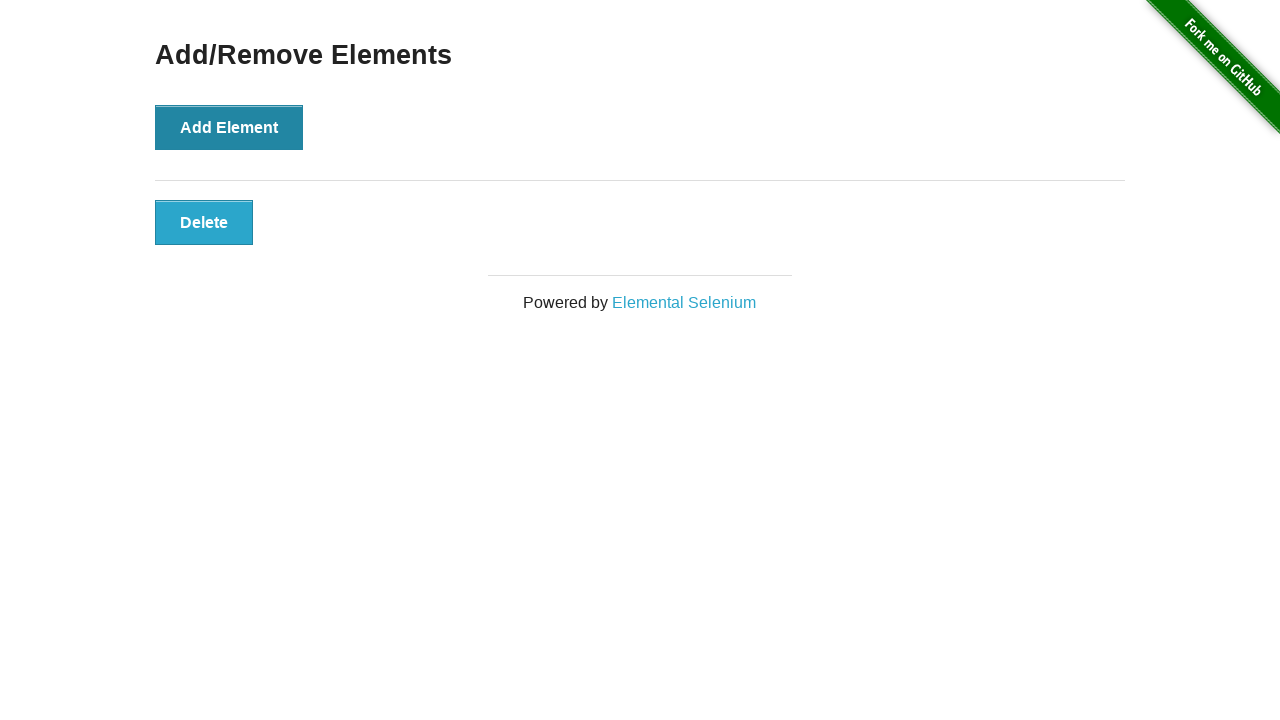

Clicked Delete button to remove it at (204, 222) on button.added-manually
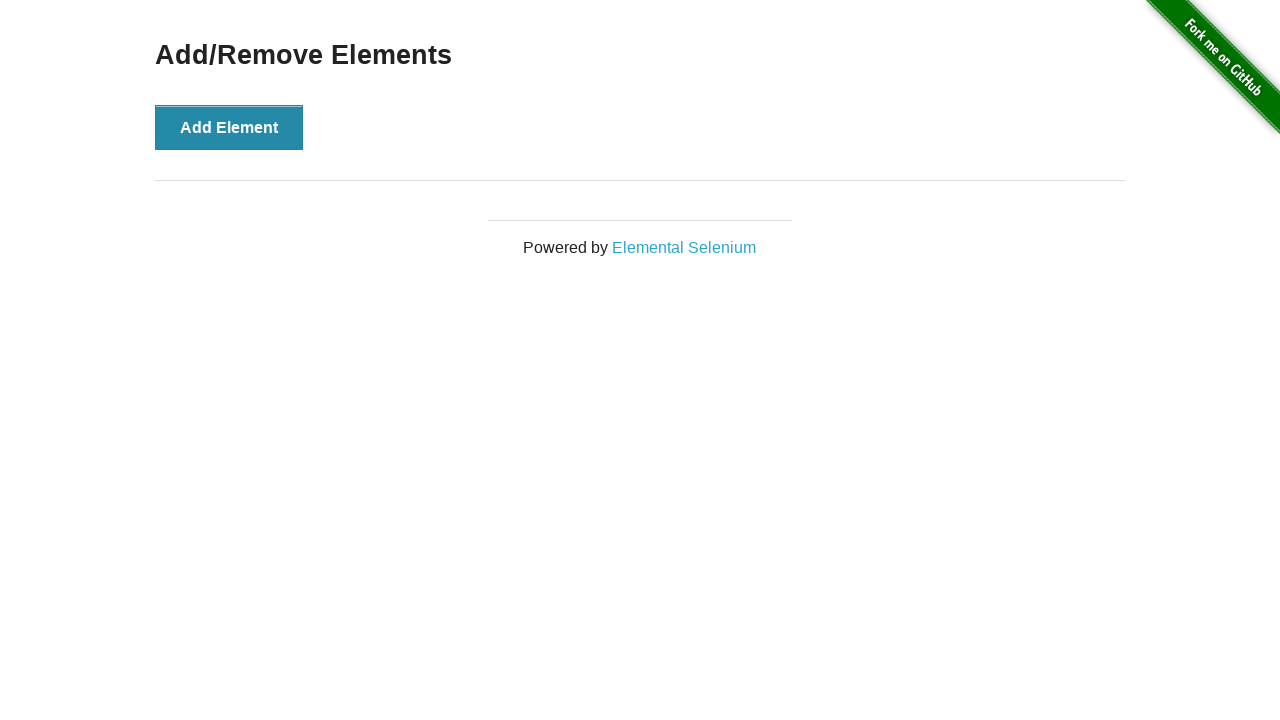

Verified Delete button was removed from the DOM
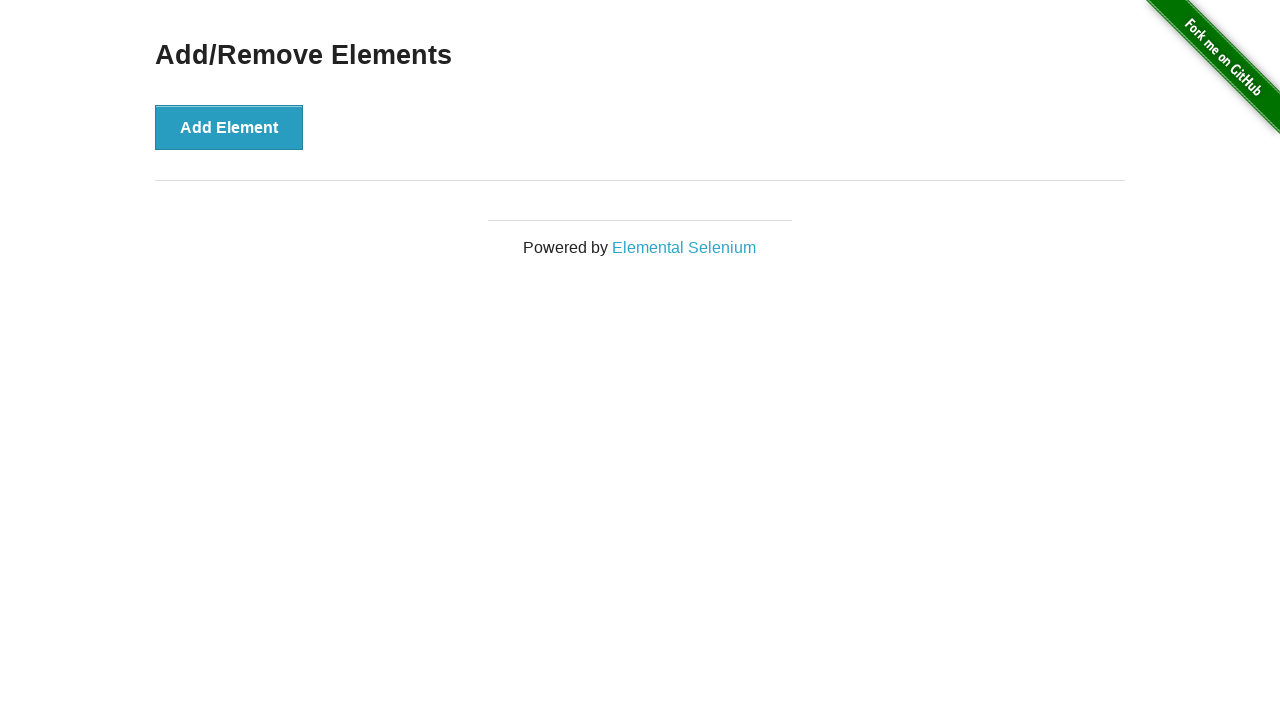

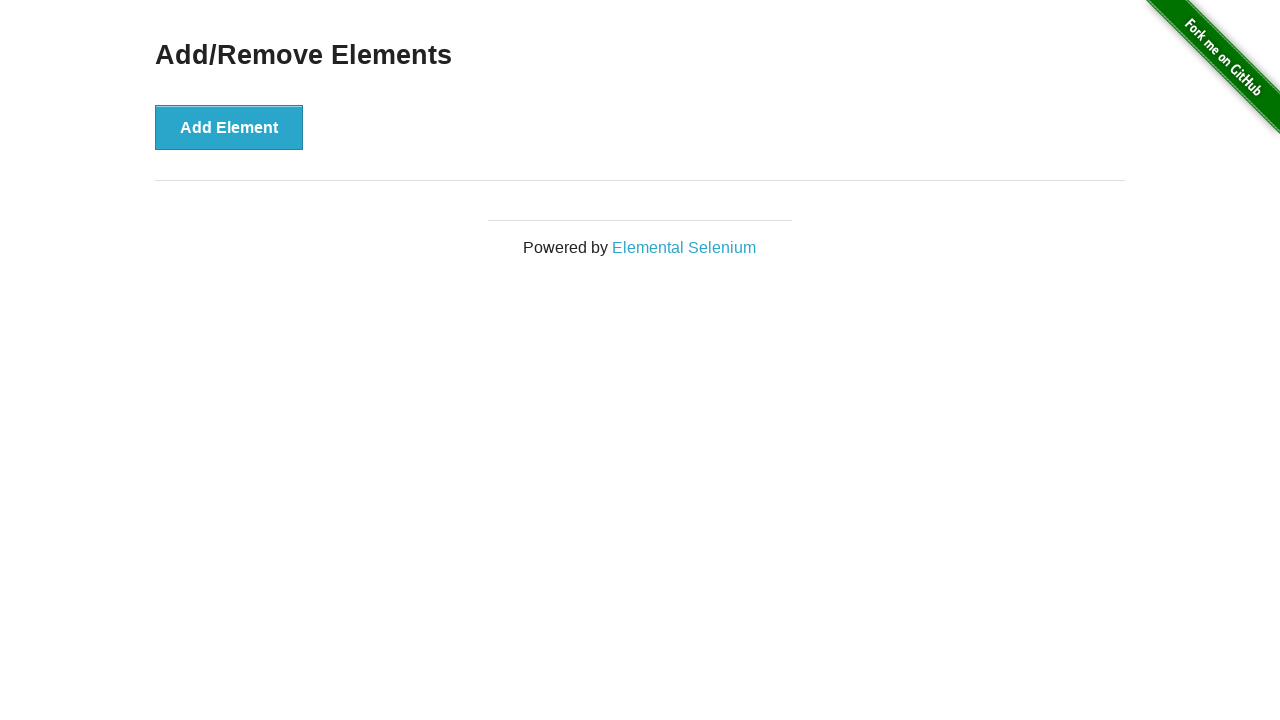